Tests the forgot password page by navigating to it, locating the email input field, and verifying the form label is present

Starting URL: https://practice.cydeo.com/forgot_password

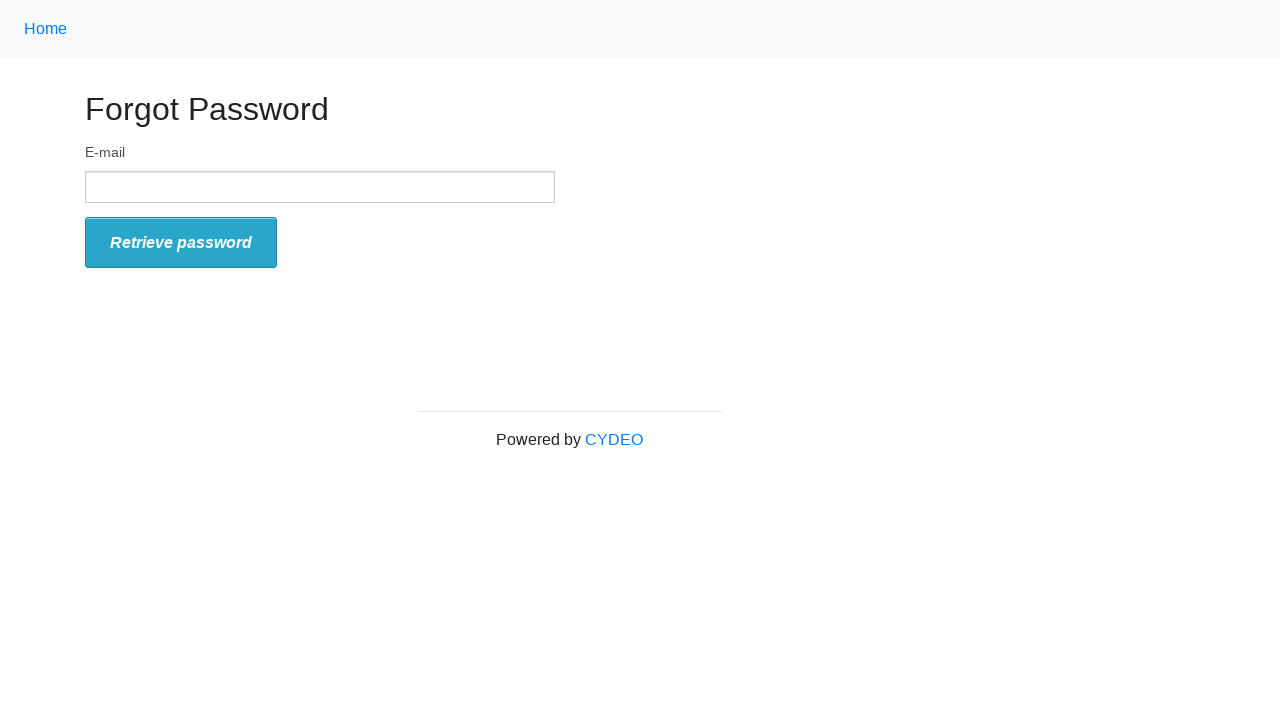

Email input field loaded on forgot password page
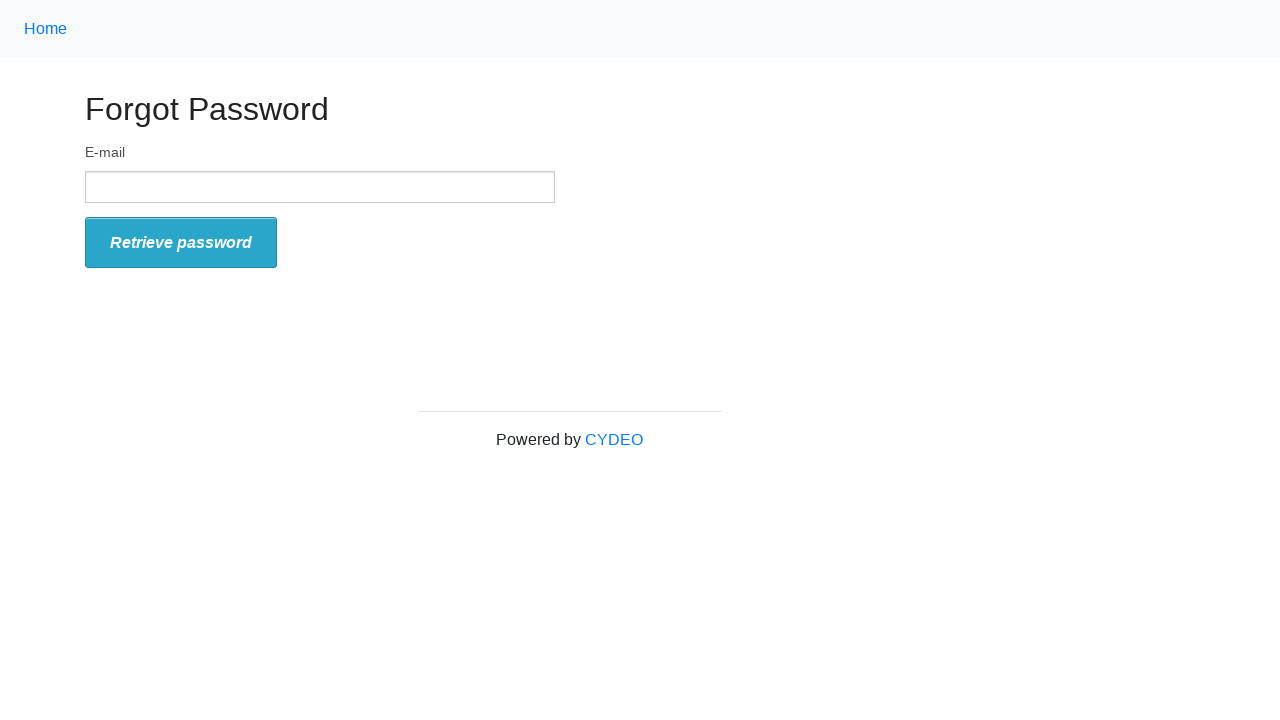

Form label is visible
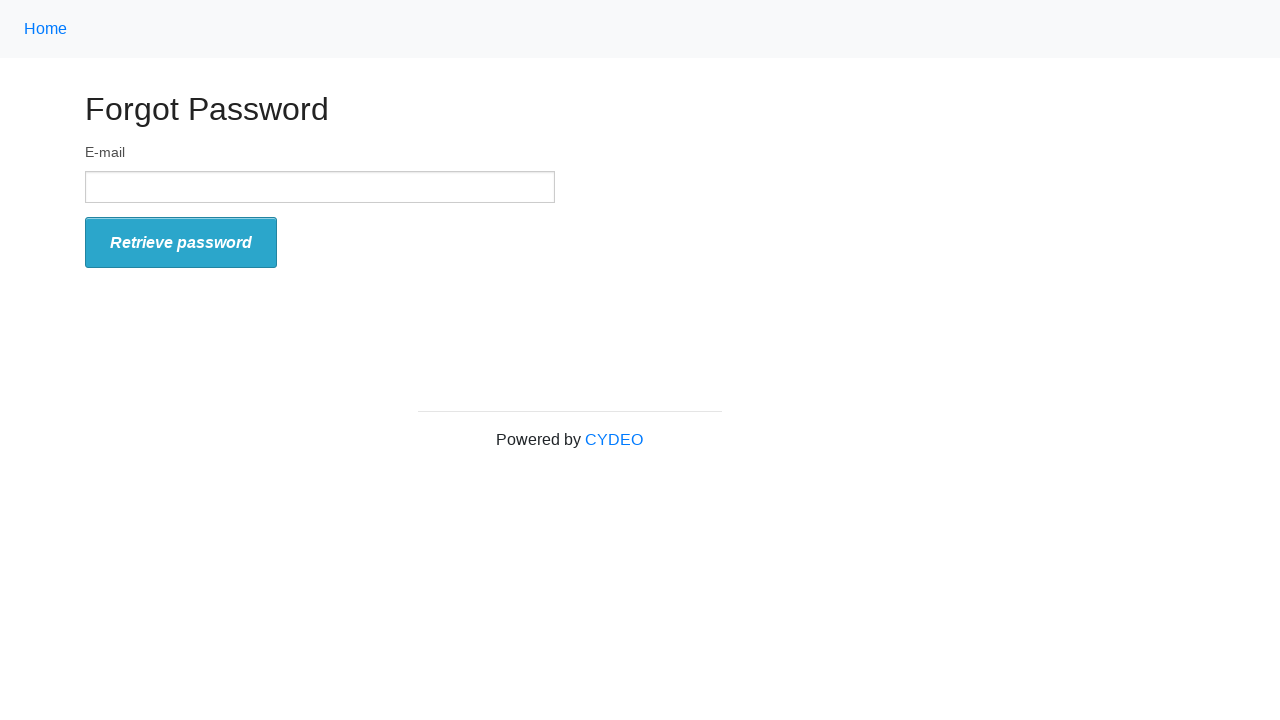

Filled email field with test email 'testuser@example.com' on input[name='email']
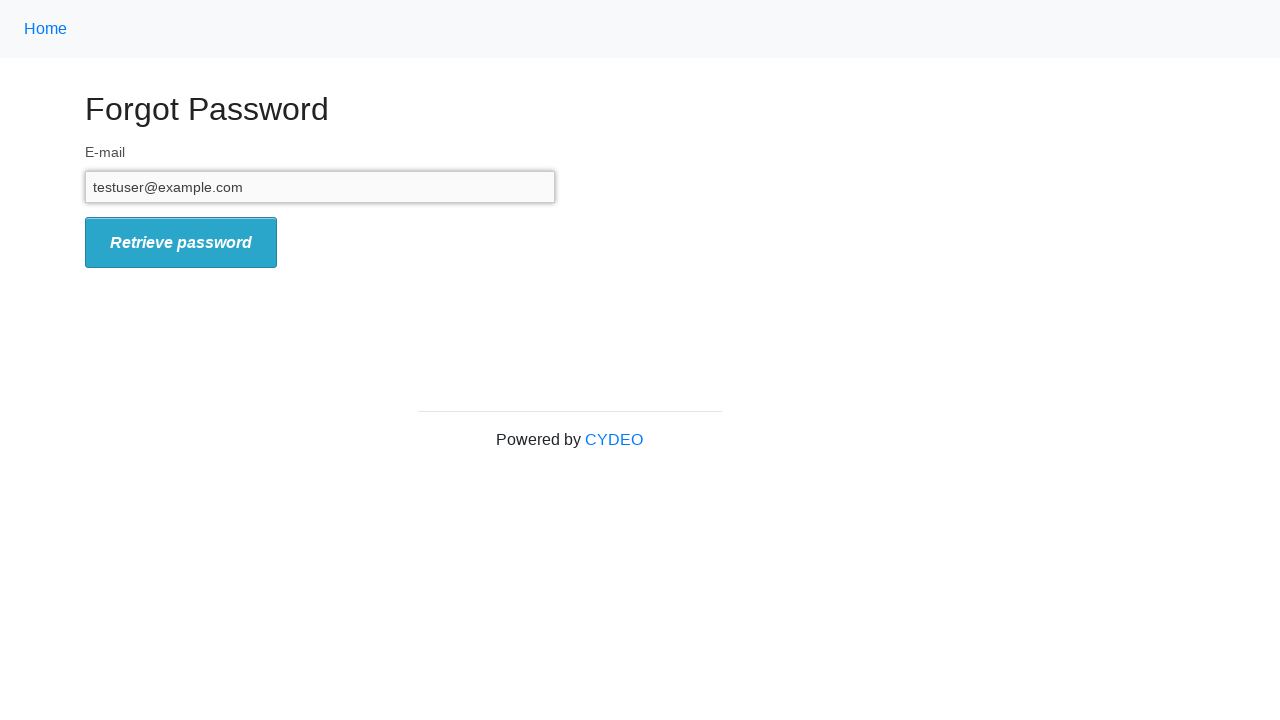

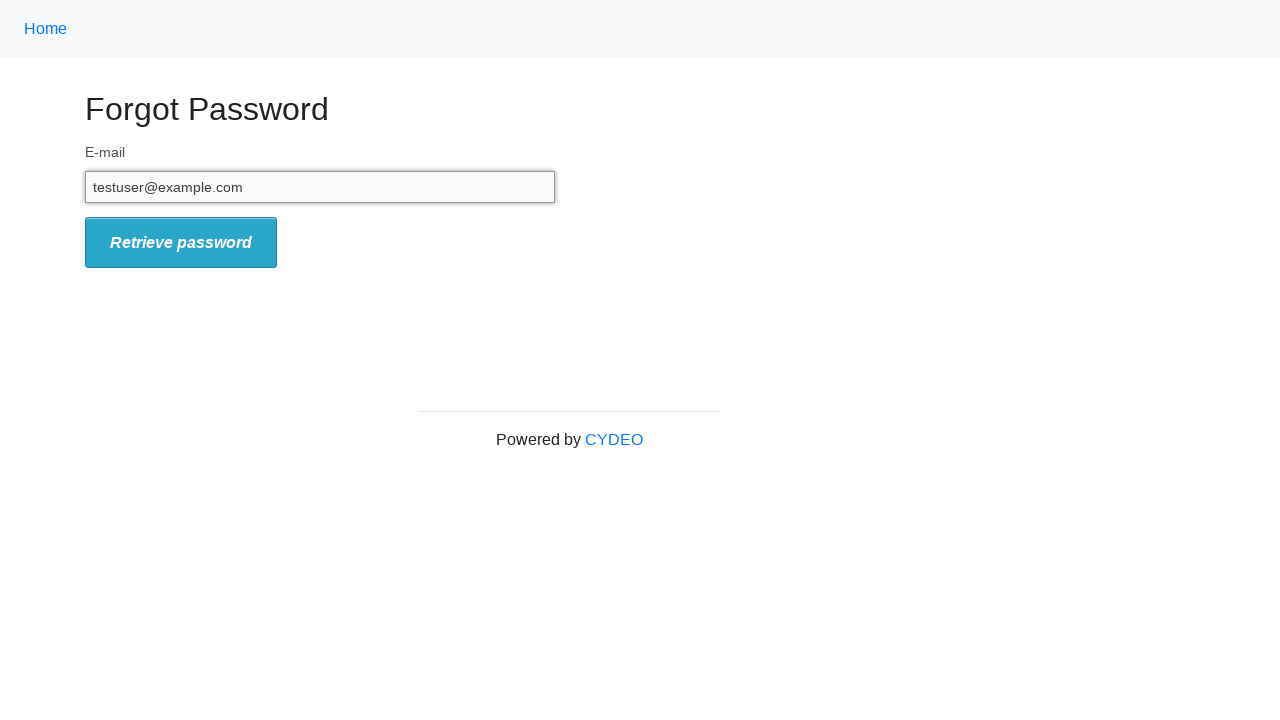